Opens the OrangeHRM demo login page and verifies it loads successfully

Starting URL: https://opensource-demo.orangehrmlive.com/web/index.php/auth/login

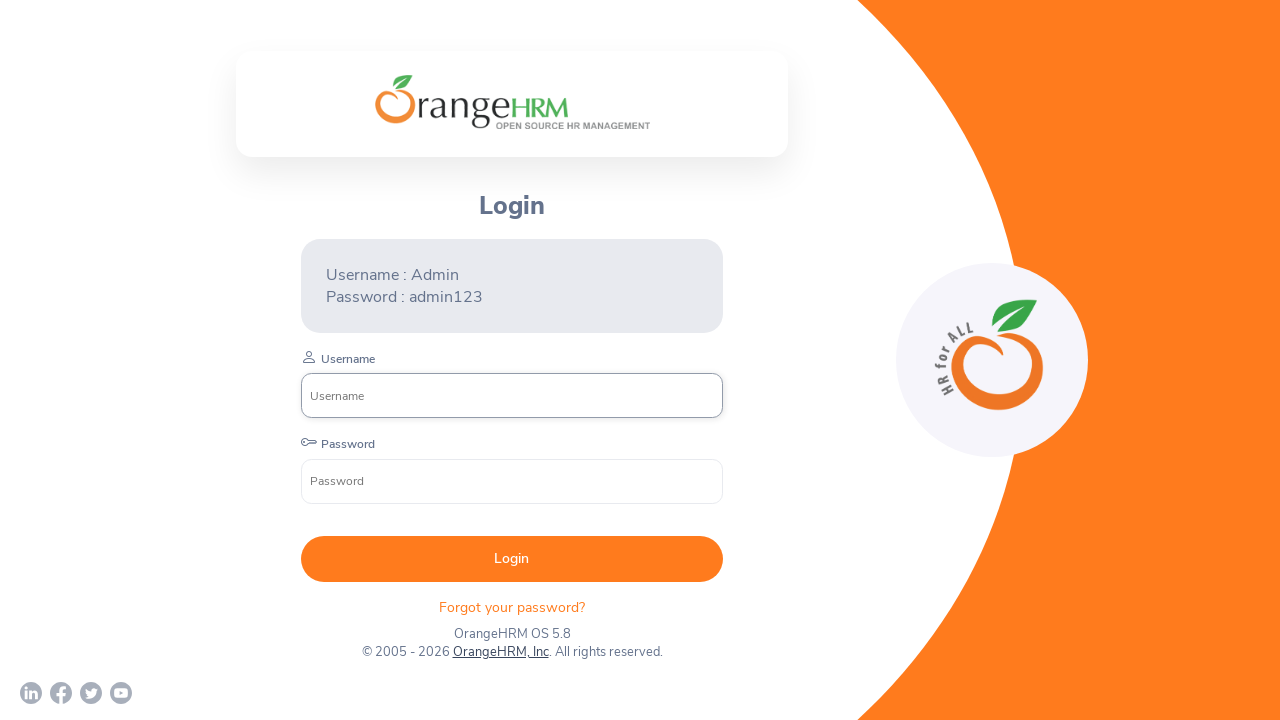

Waited for OrangeHRM login page DOM to load
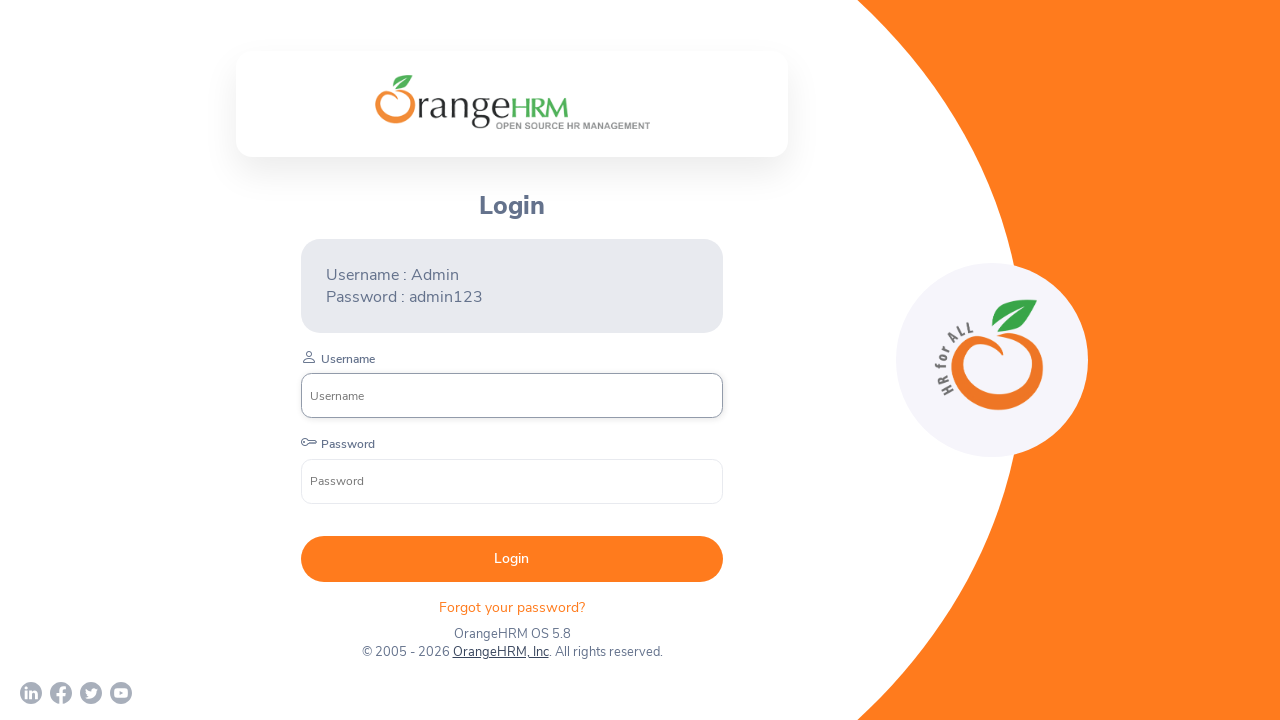

Username input field is visible on login page
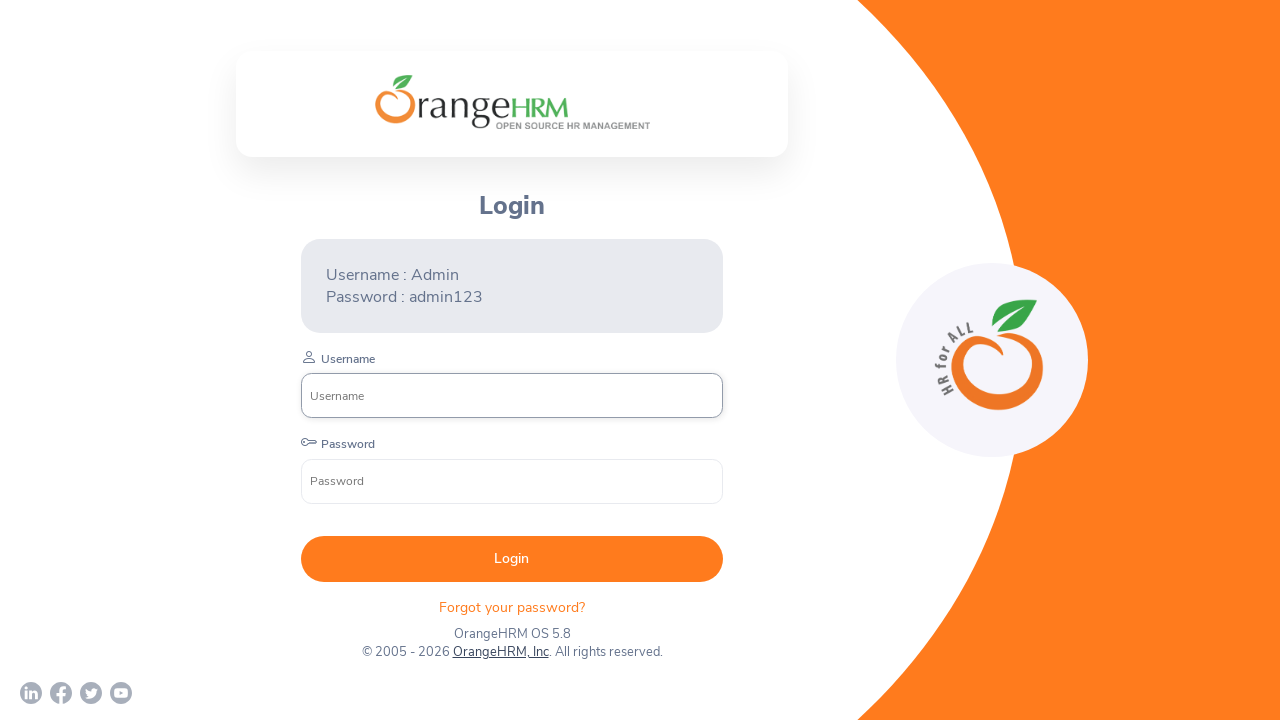

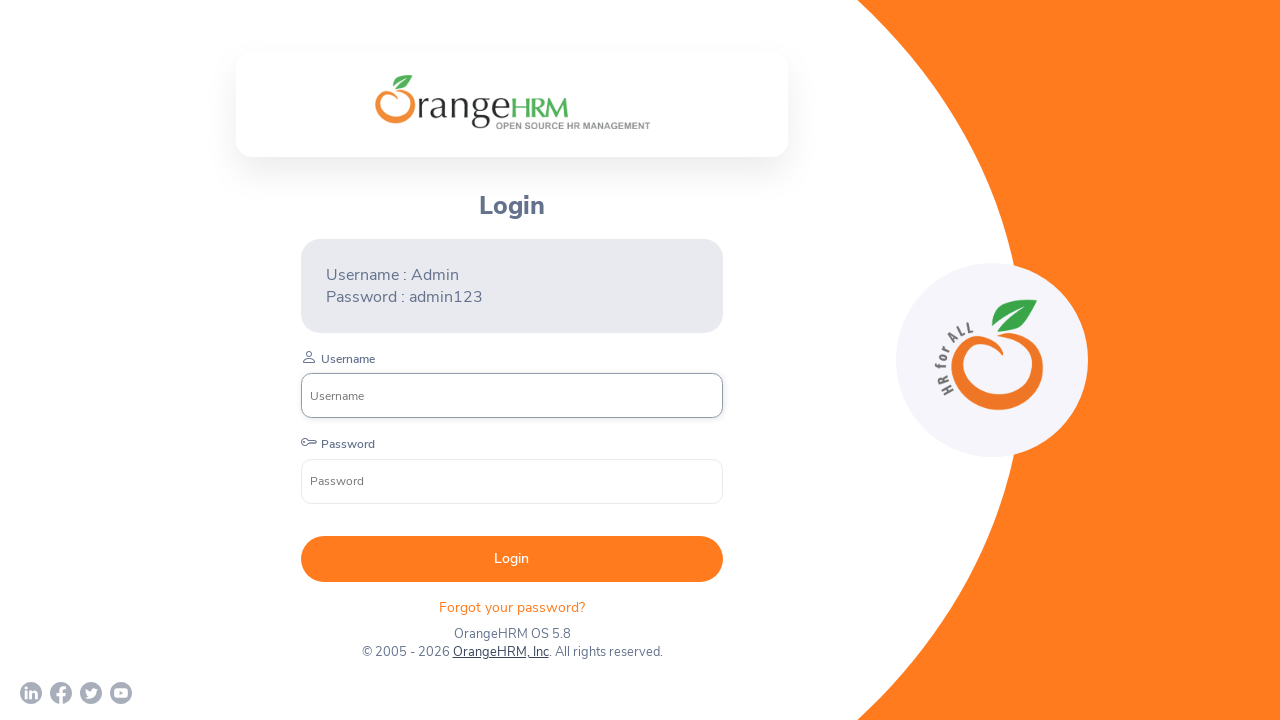